Navigates to the Ponds website homepage to verify it loads successfully

Starting URL: https://ponds.in/

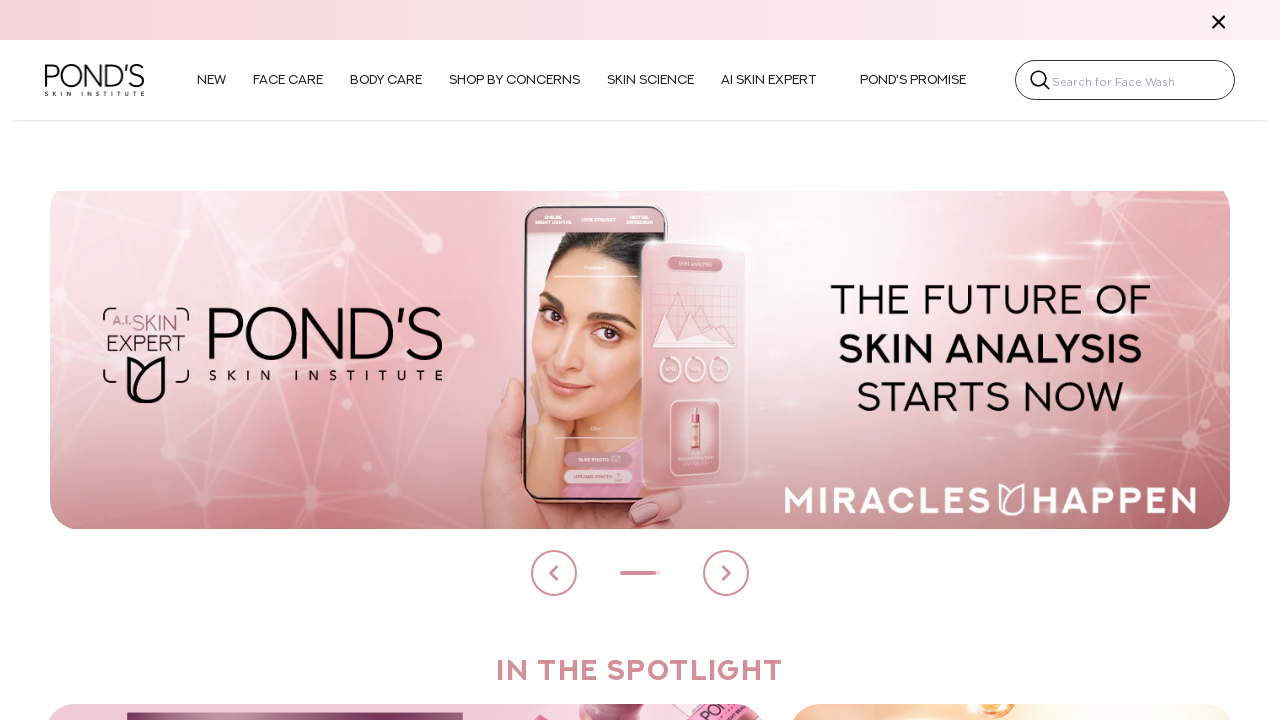

Ponds homepage loaded successfully
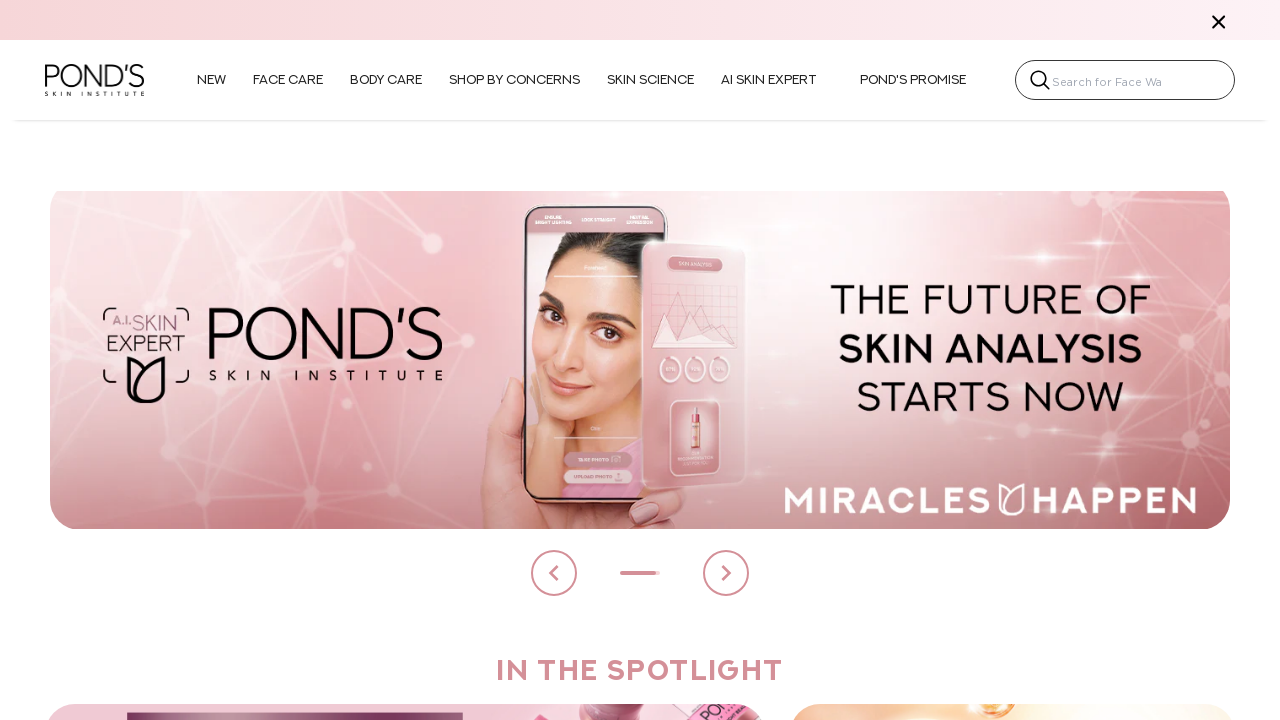

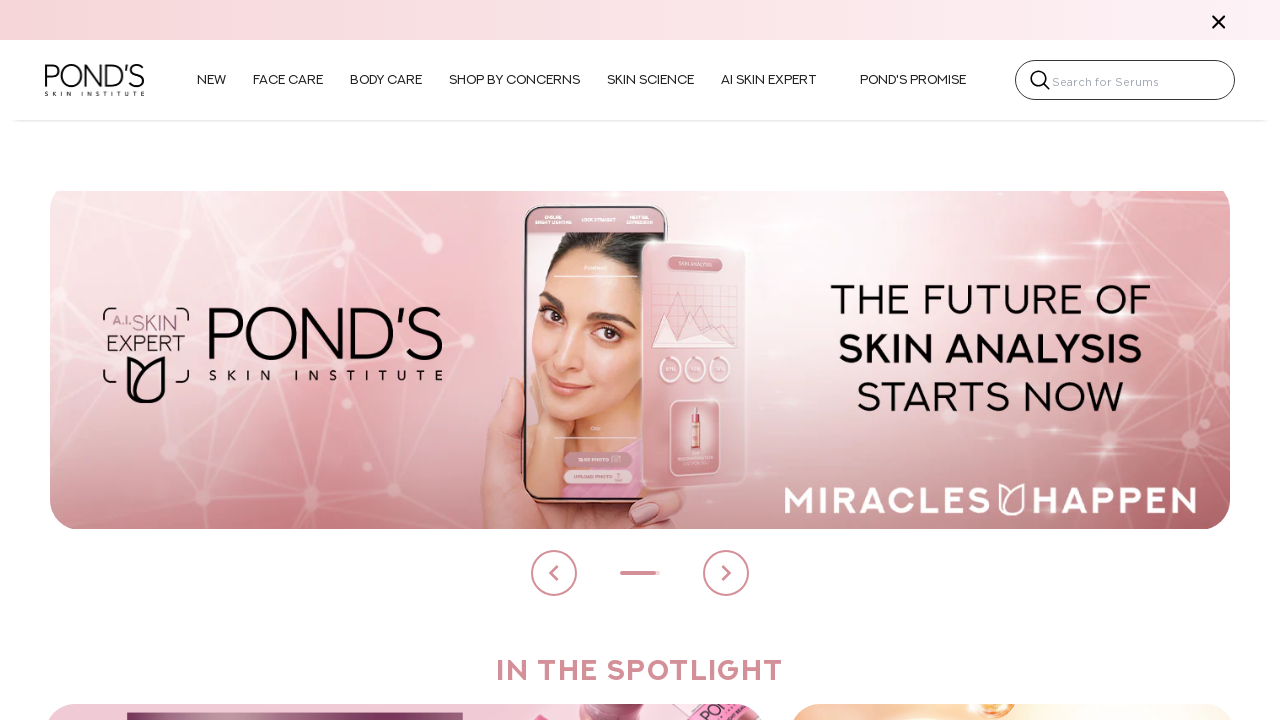